Tests that the complete all checkbox updates its state correctly when individual items are completed or cleared

Starting URL: https://demo.playwright.dev/todomvc

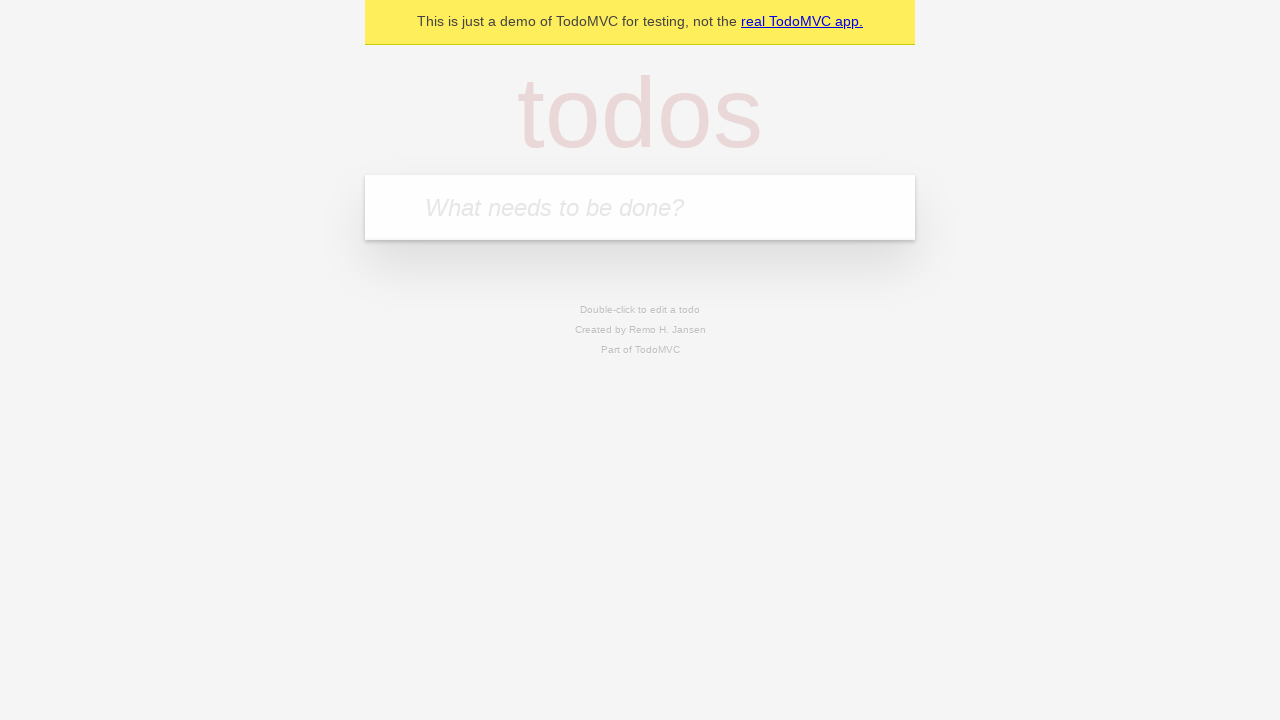

Filled todo input with 'buy some cheese' on internal:attr=[placeholder="What needs to be done?"i]
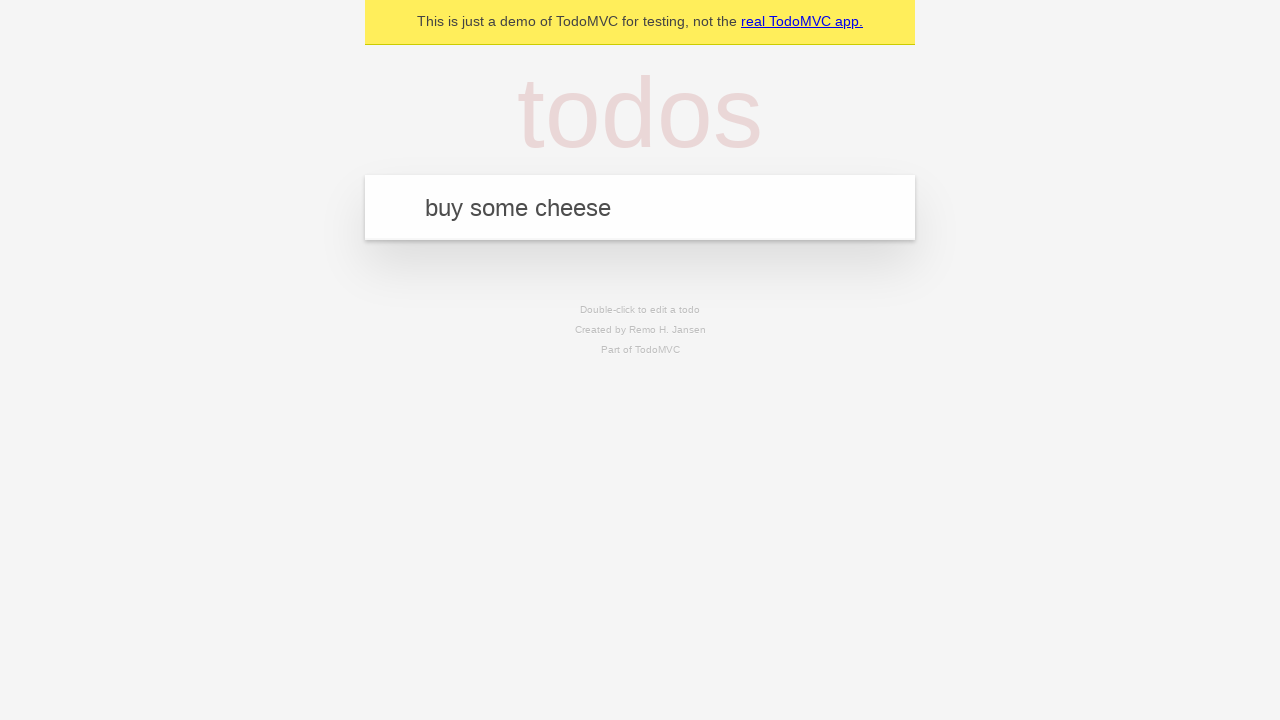

Pressed Enter to add todo 'buy some cheese' on internal:attr=[placeholder="What needs to be done?"i]
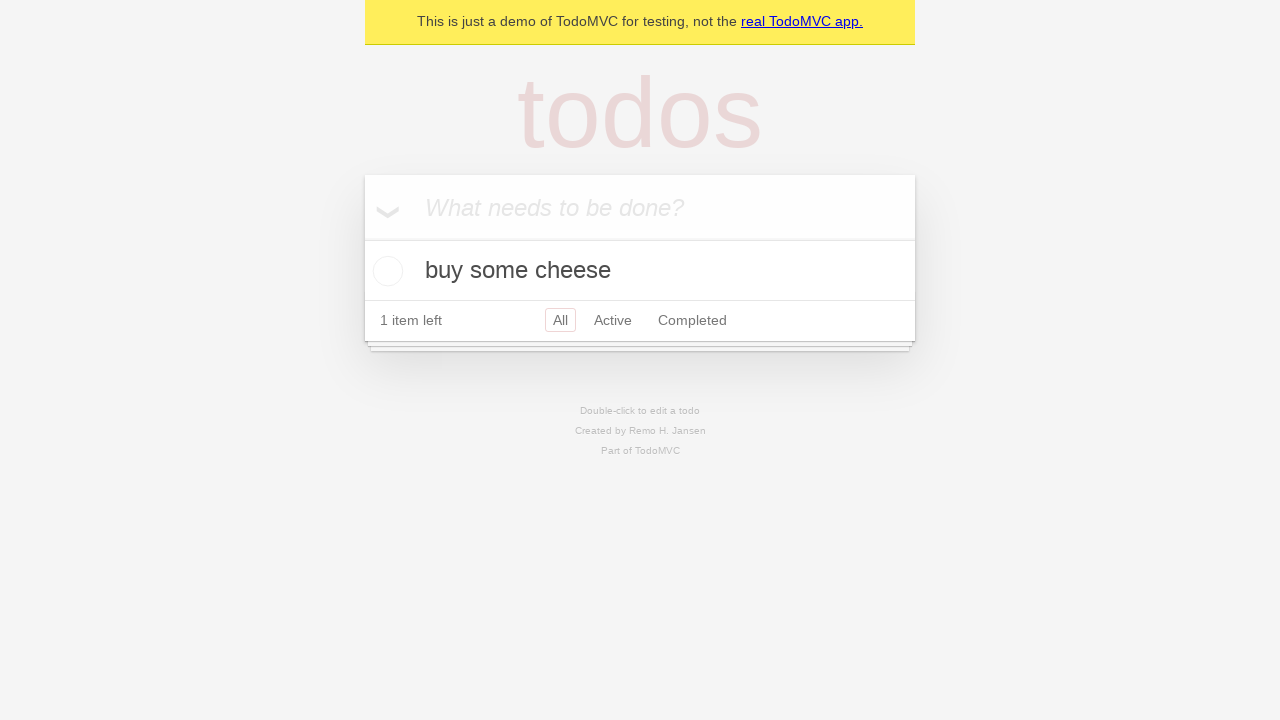

Filled todo input with 'feed the cat' on internal:attr=[placeholder="What needs to be done?"i]
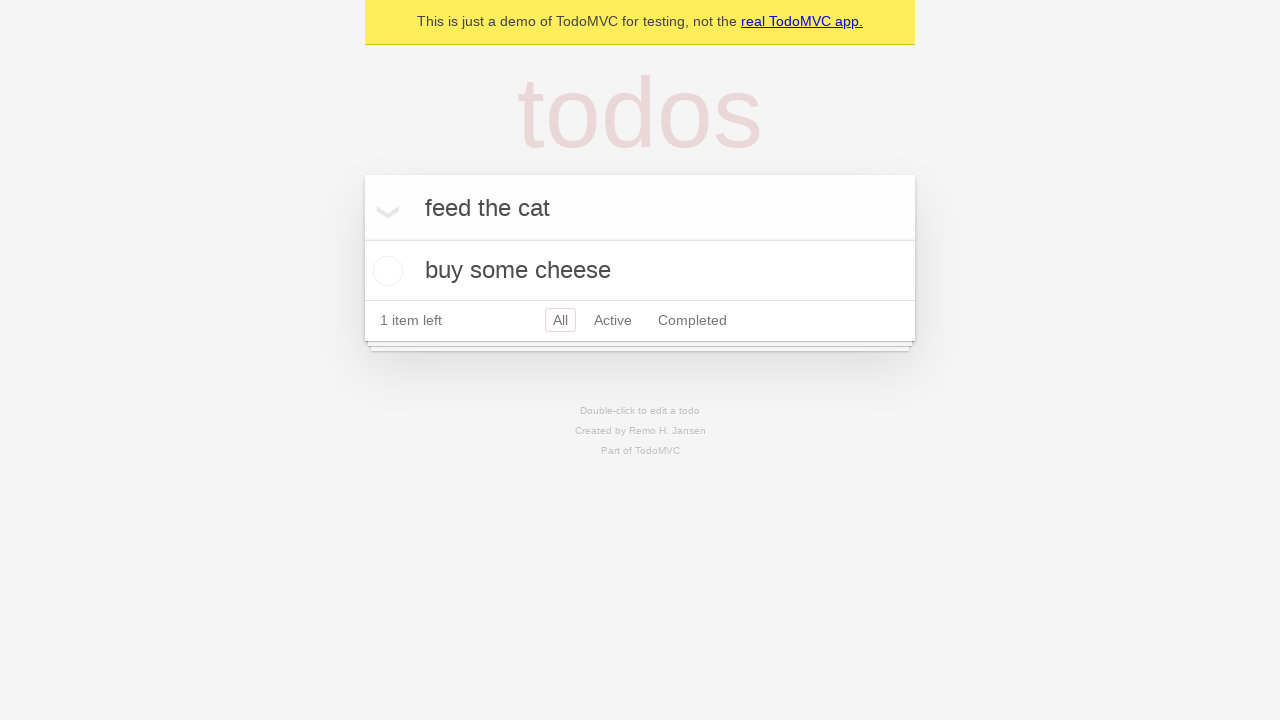

Pressed Enter to add todo 'feed the cat' on internal:attr=[placeholder="What needs to be done?"i]
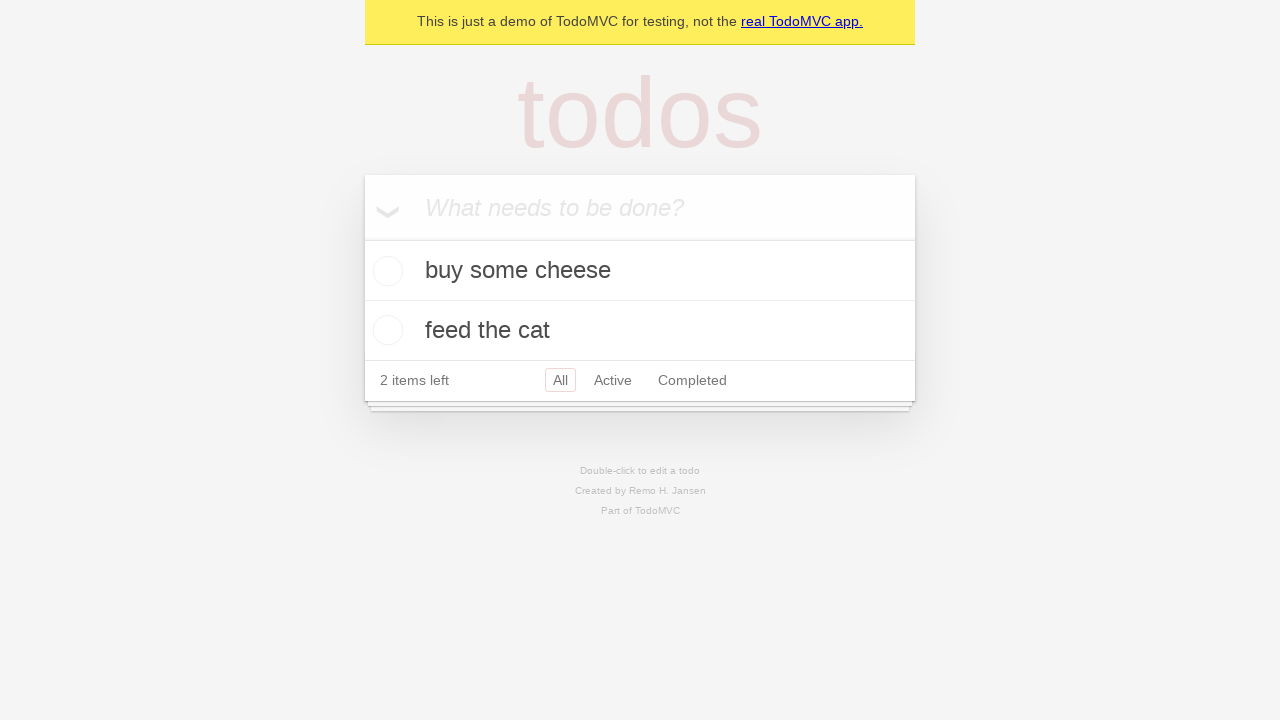

Filled todo input with 'book a doctors appointment' on internal:attr=[placeholder="What needs to be done?"i]
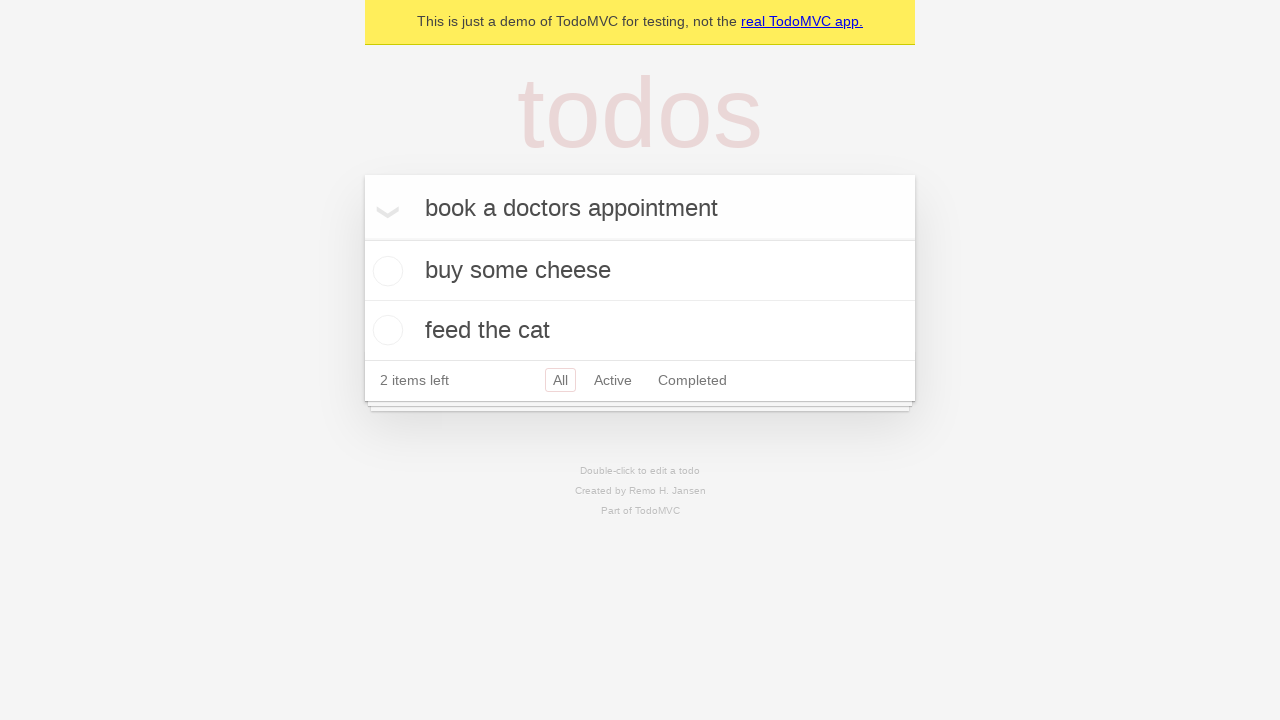

Pressed Enter to add todo 'book a doctors appointment' on internal:attr=[placeholder="What needs to be done?"i]
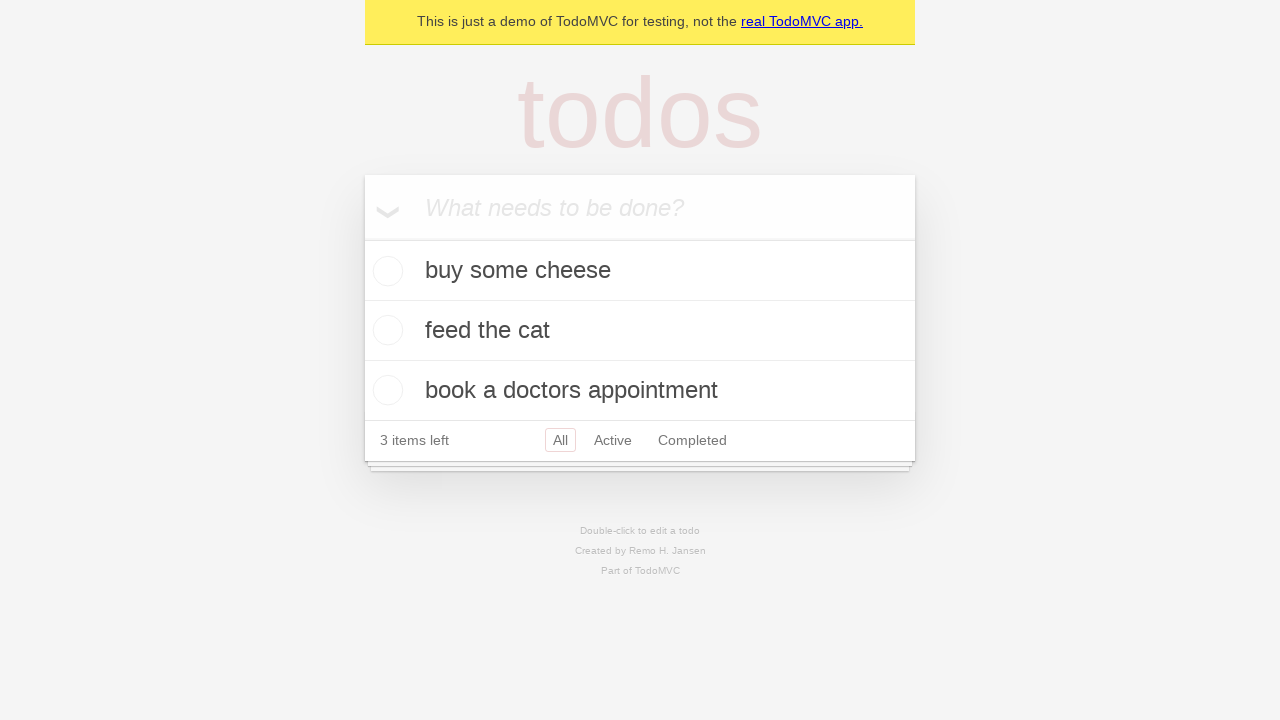

Checked the 'Mark all as complete' toggle at (362, 238) on internal:label="Mark all as complete"i
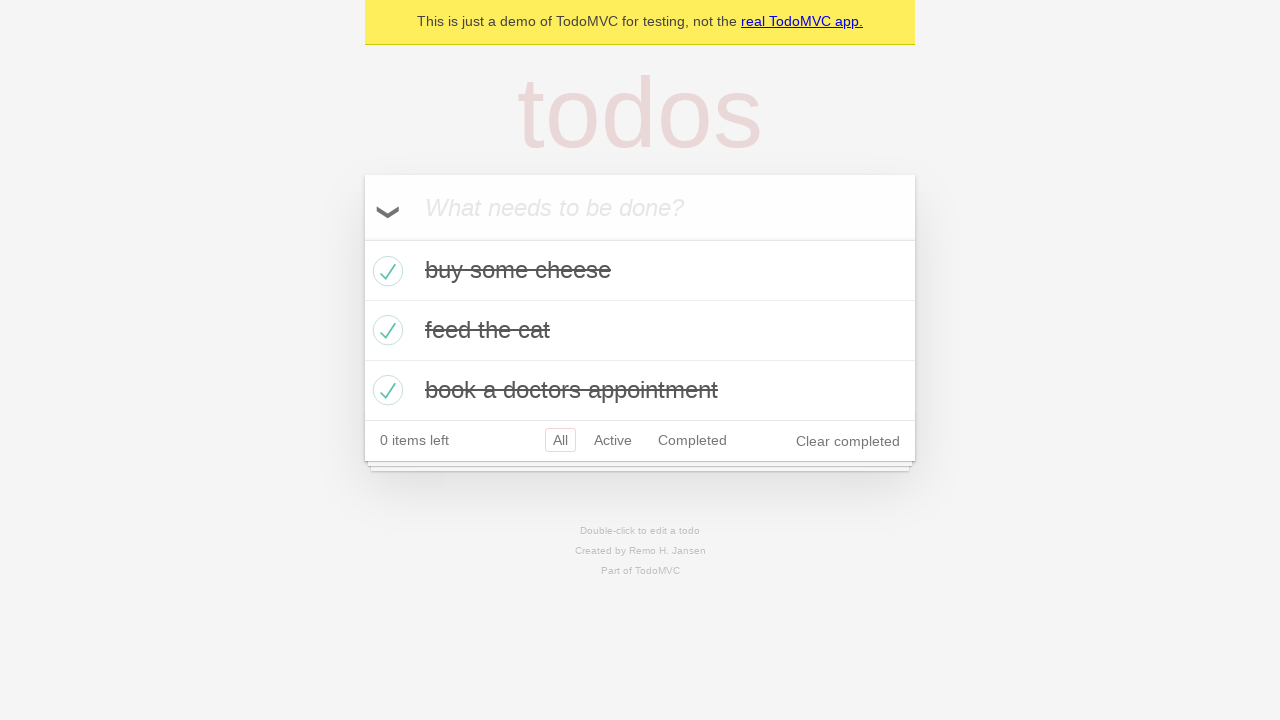

Unchecked the first todo item at (385, 271) on internal:testid=[data-testid="todo-item"s] >> nth=0 >> internal:role=checkbox
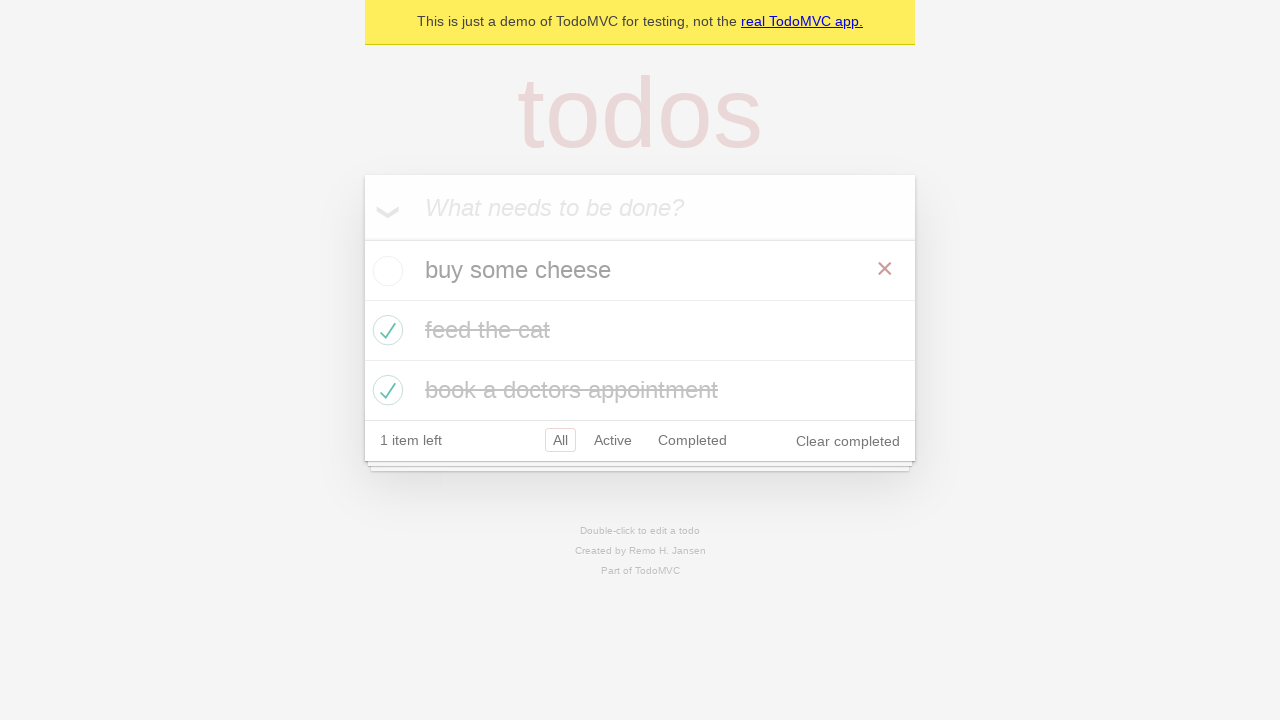

Checked the first todo item again at (385, 271) on internal:testid=[data-testid="todo-item"s] >> nth=0 >> internal:role=checkbox
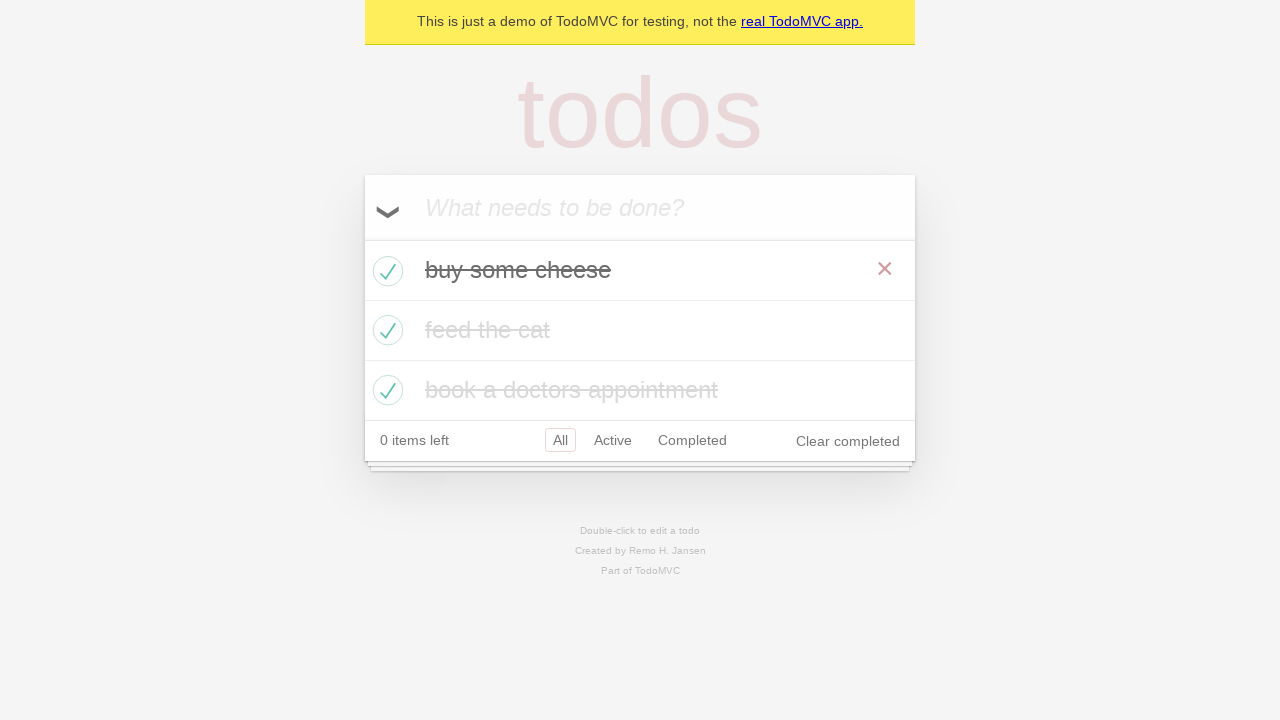

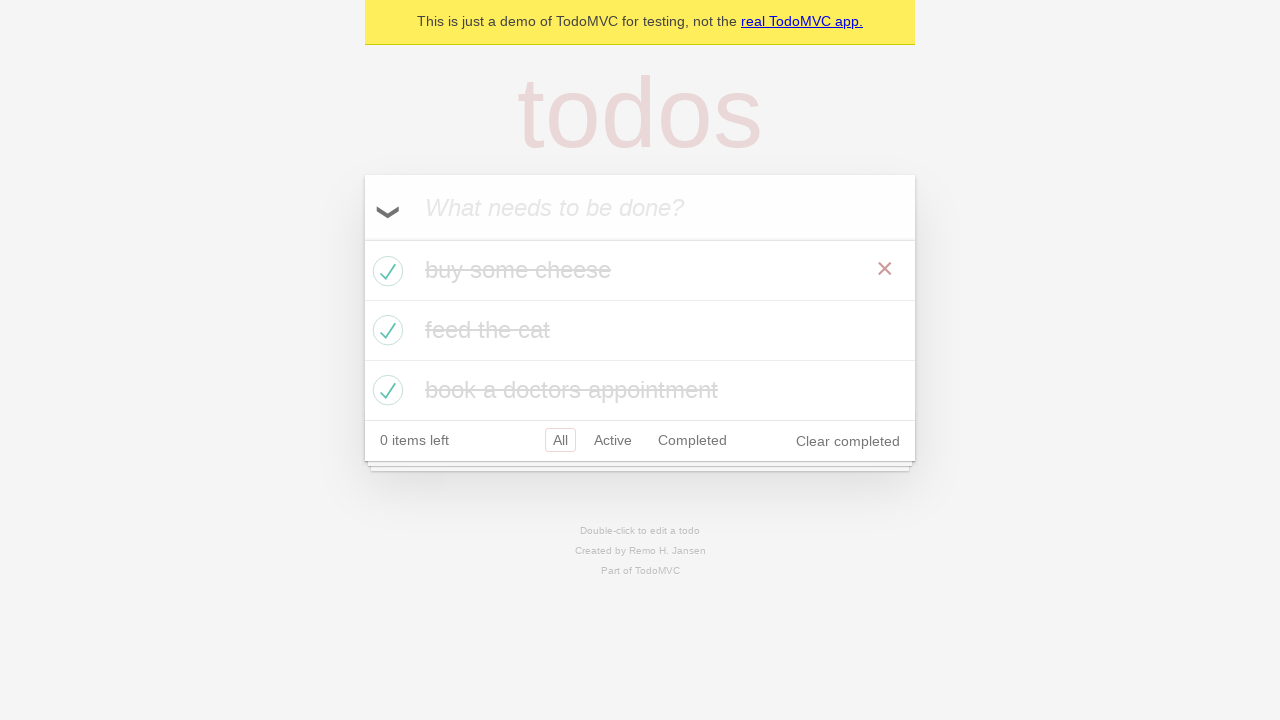